Tests product filtering functionality by searching for products containing "ca", adding items to cart, and verifying the brand logo text

Starting URL: https://rahulshettyacademy.com/seleniumPractise/#/

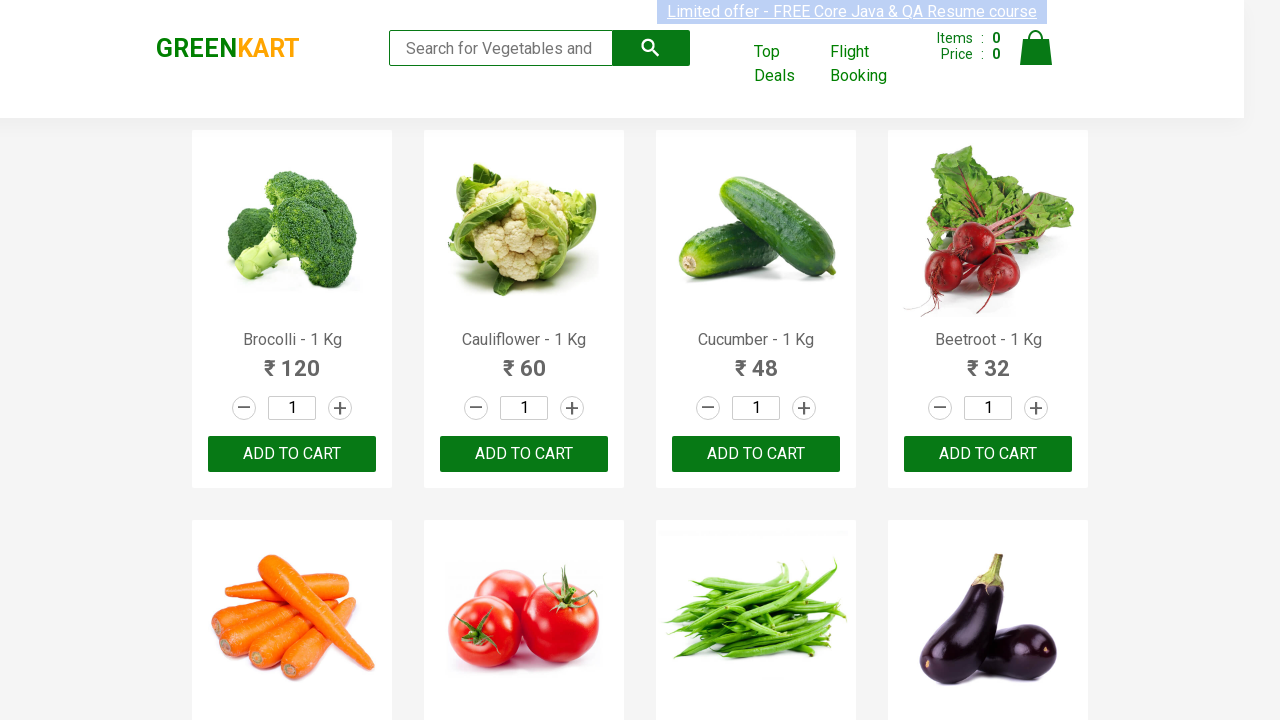

Filled search field with 'ca' to filter products on .search-keyword
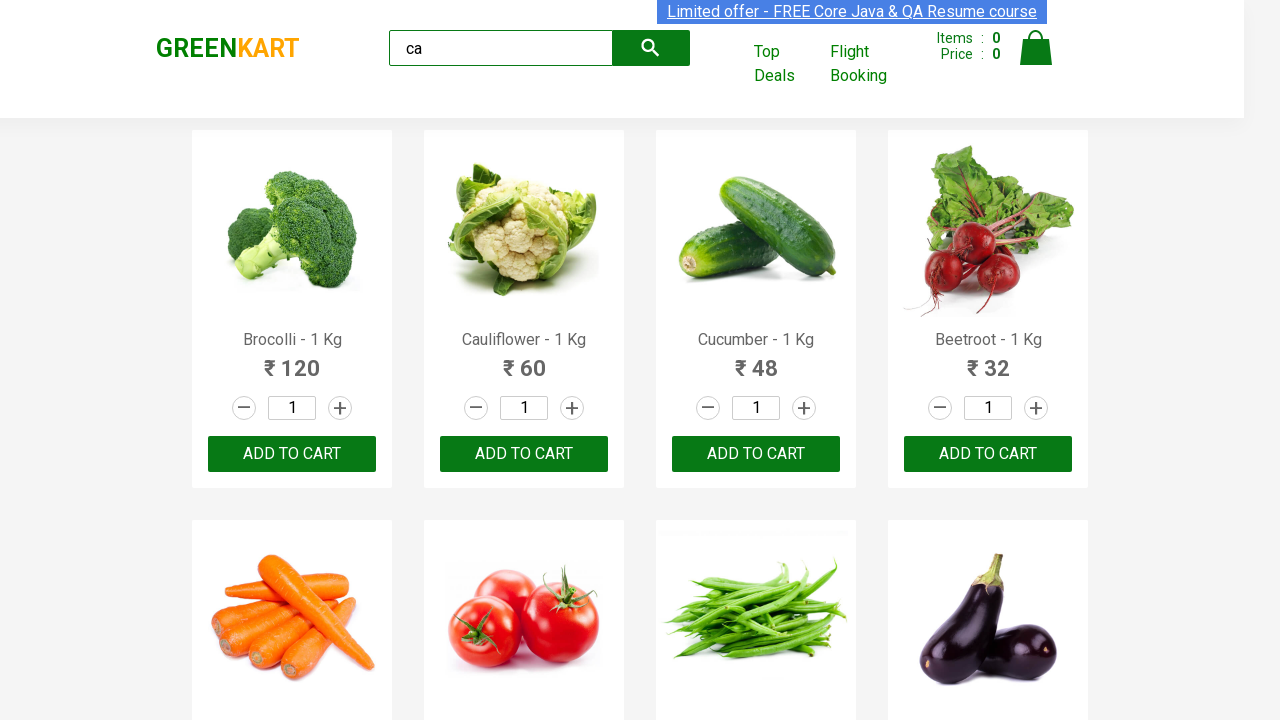

Filtered products containing 'ca' appeared on page
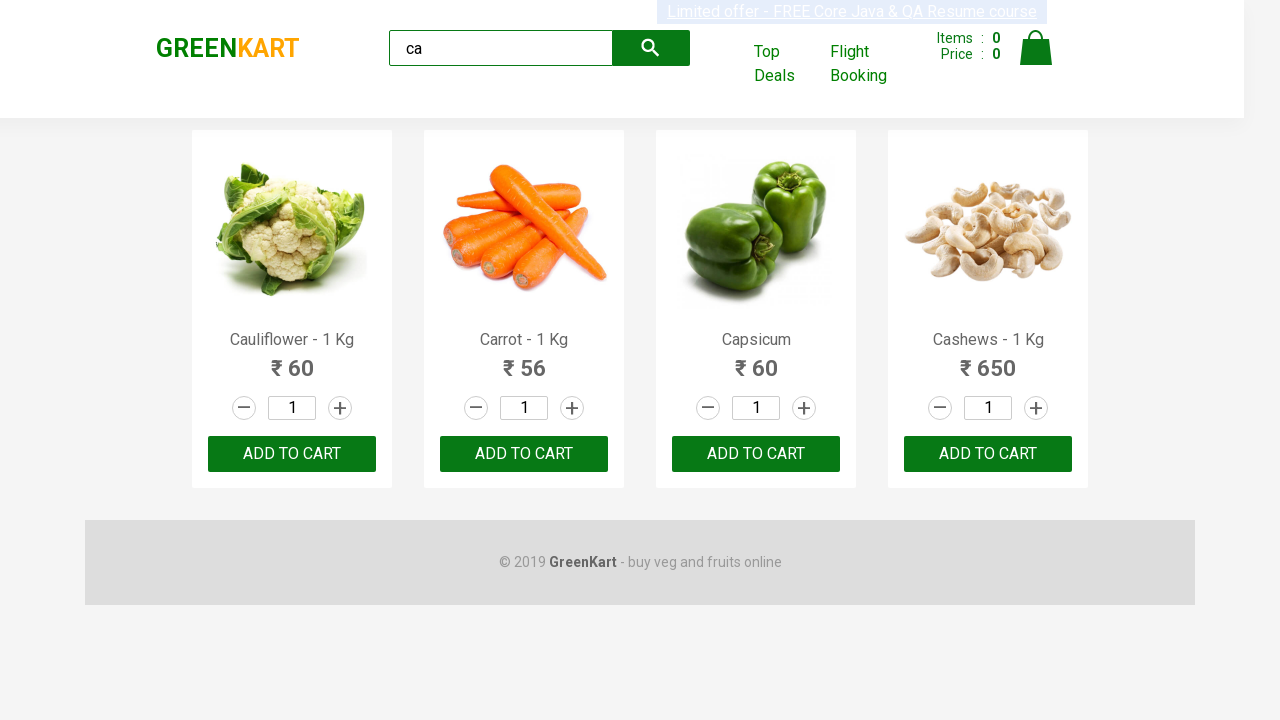

Clicked ADD TO CART button on third product at (756, 454) on .products .product >> nth=2 >> text=ADD TO CART
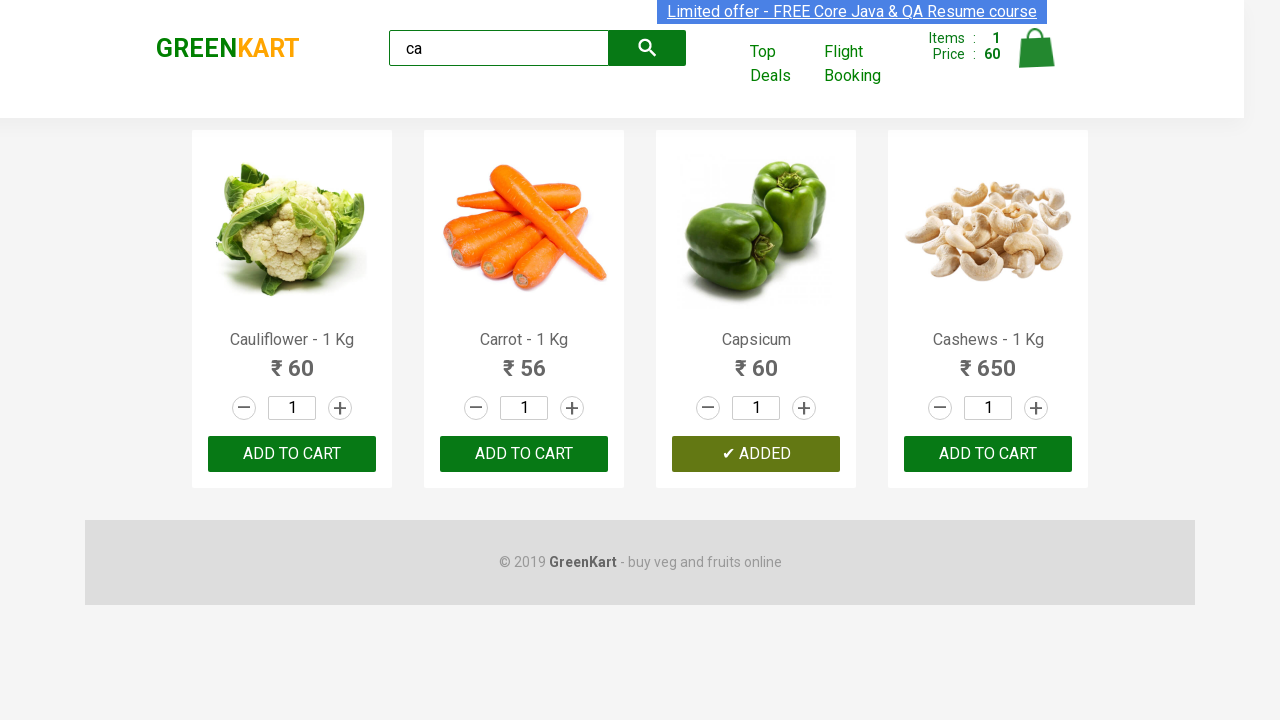

Found and clicked ADD TO CART button on Cashews product at (988, 454) on .products .product >> nth=3 >> button
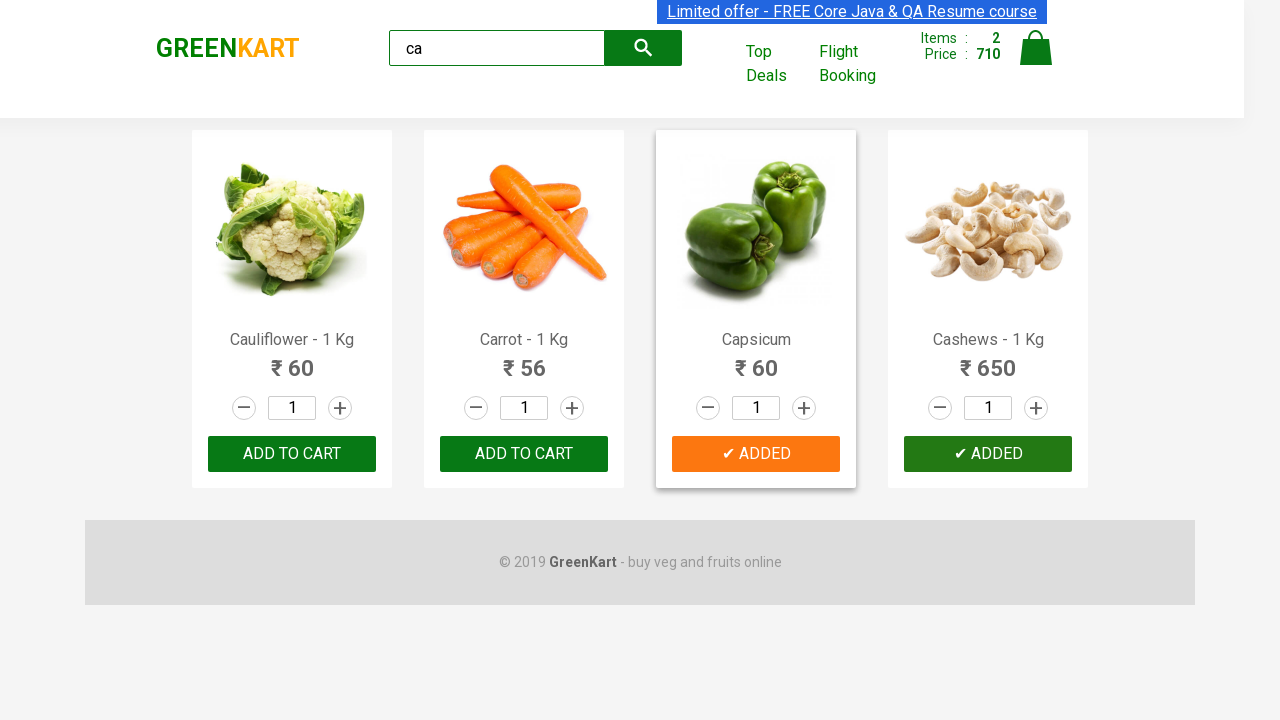

Retrieved brand logo text
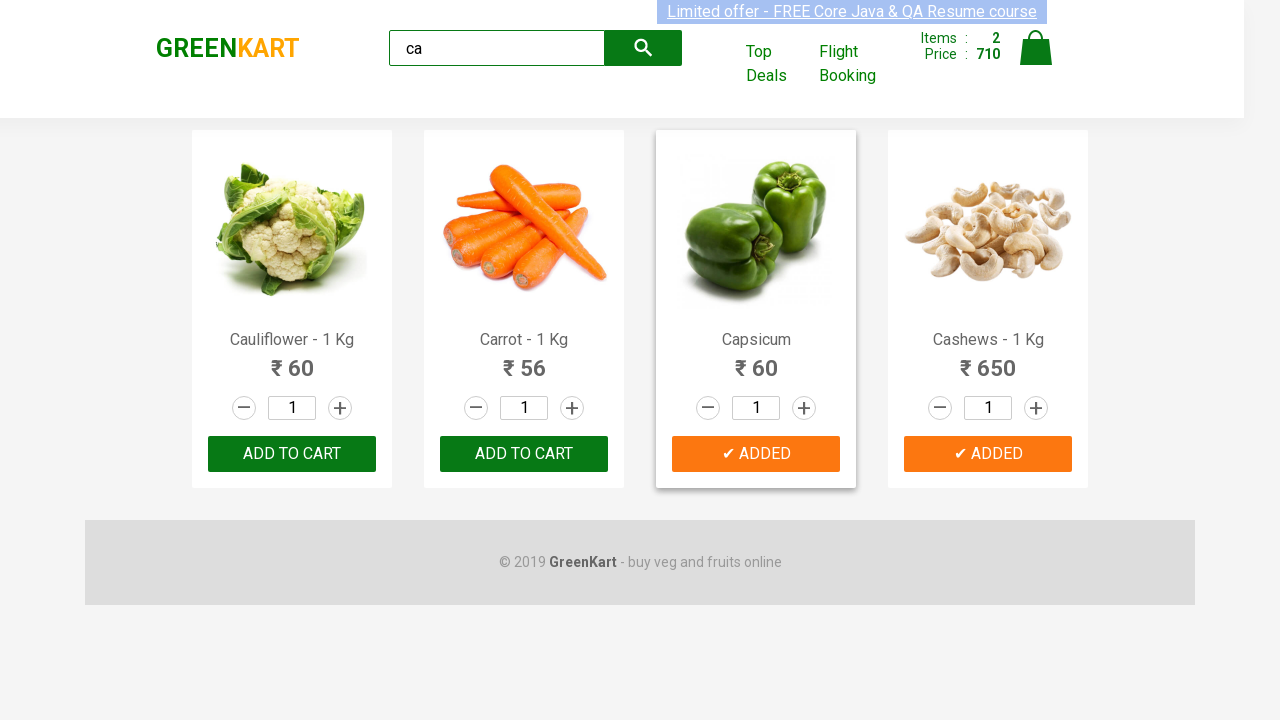

Verified brand logo text equals 'GREENKART'
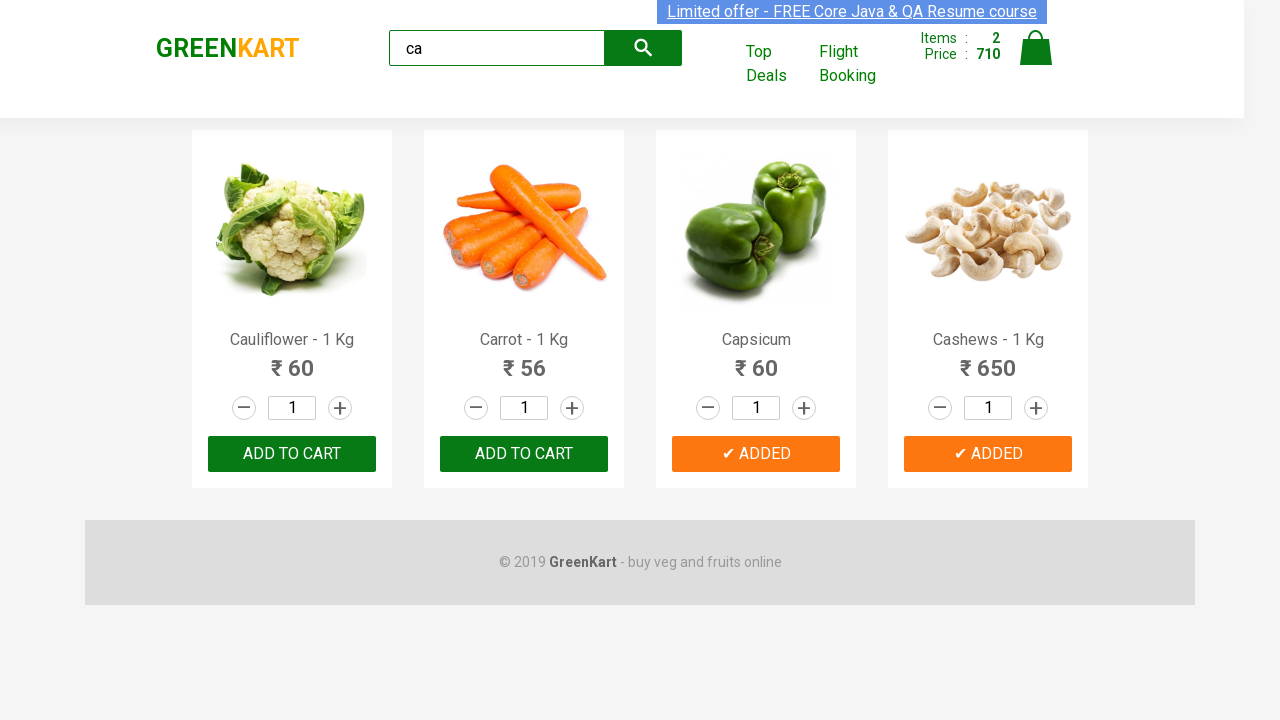

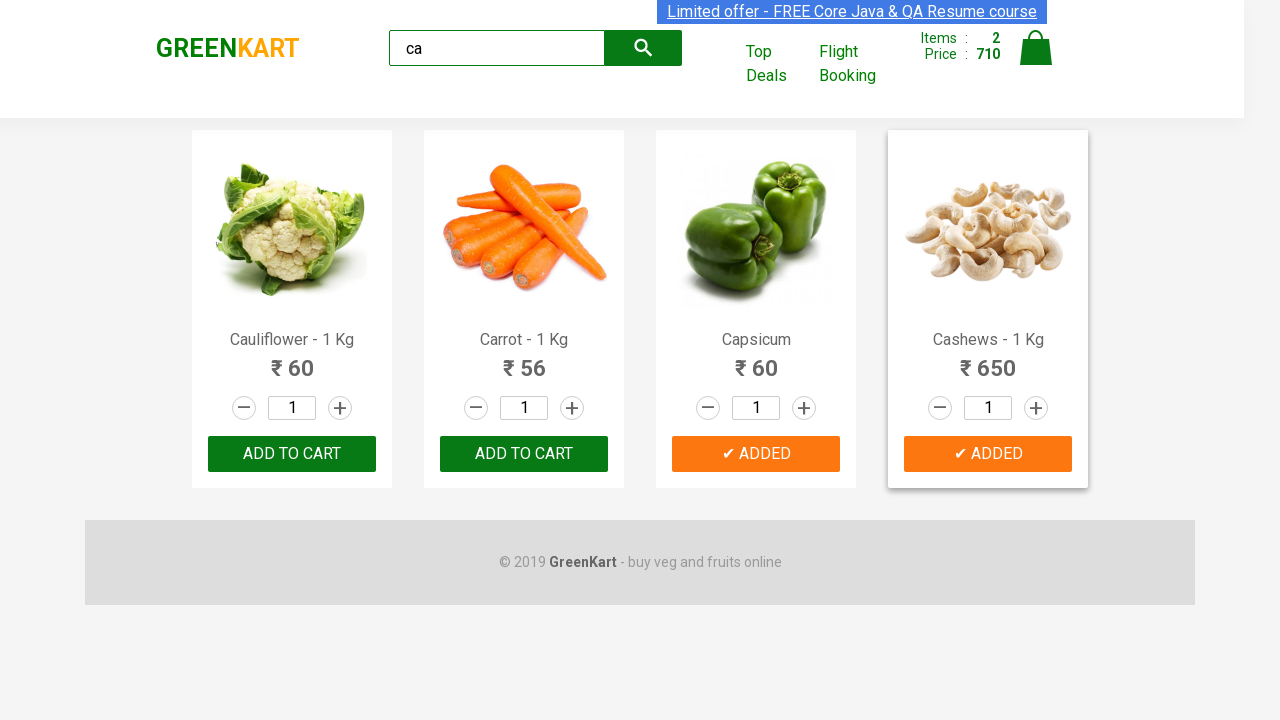